Tests dynamic loading page 1 by clicking Start button and verifying 'Hello World!' text appears

Starting URL: https://the-internet.herokuapp.com/dynamic_loading/1

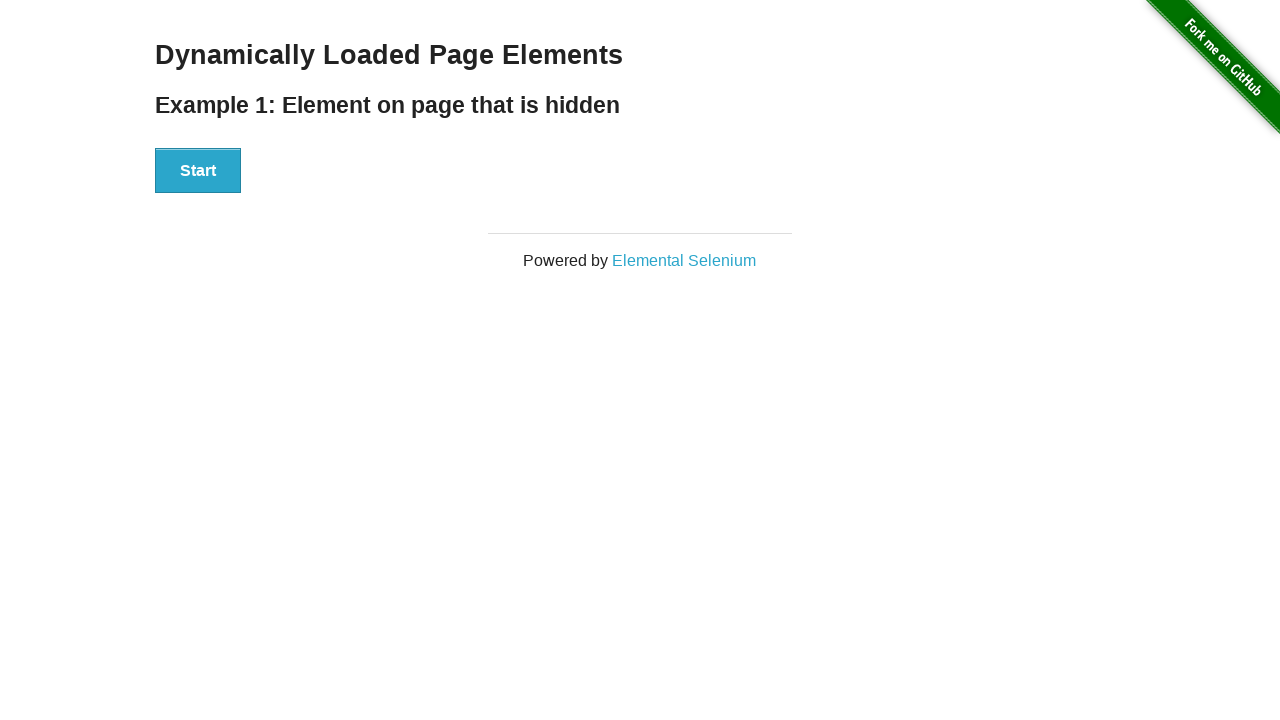

Clicked Start button to begin dynamic loading at (198, 171) on #start button
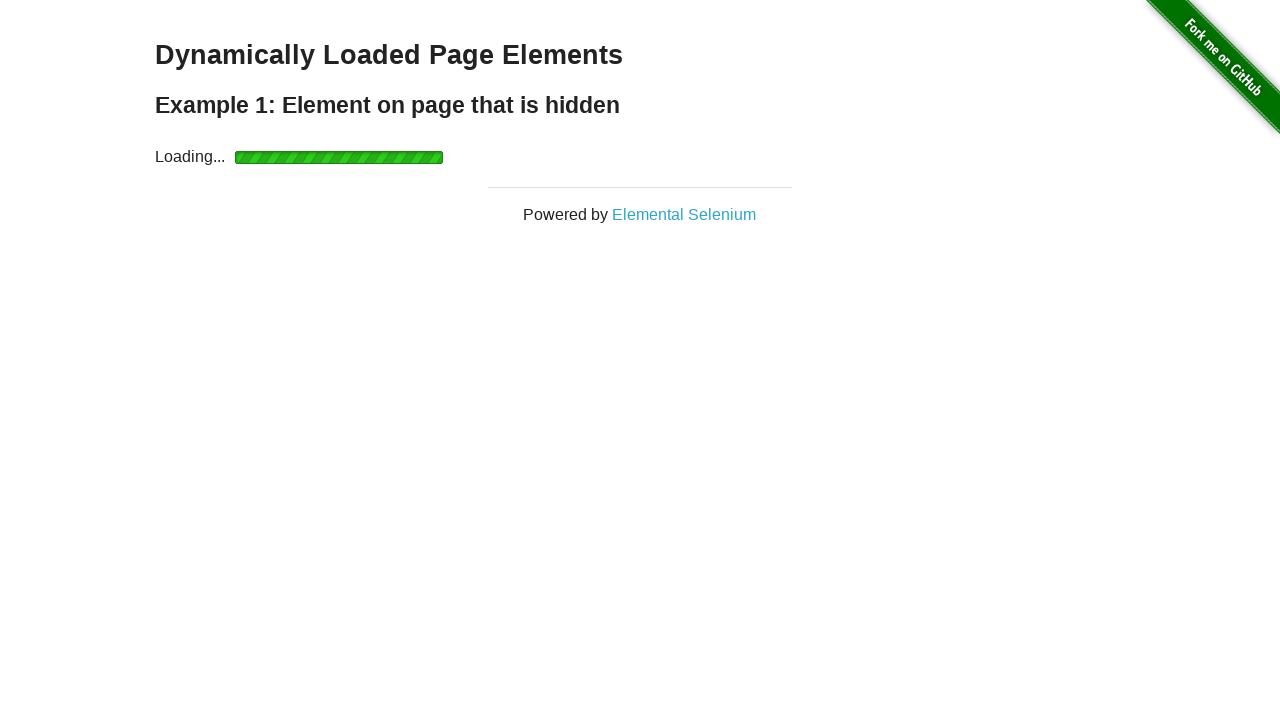

Verified 'Hello World!' text appeared after dynamic loading
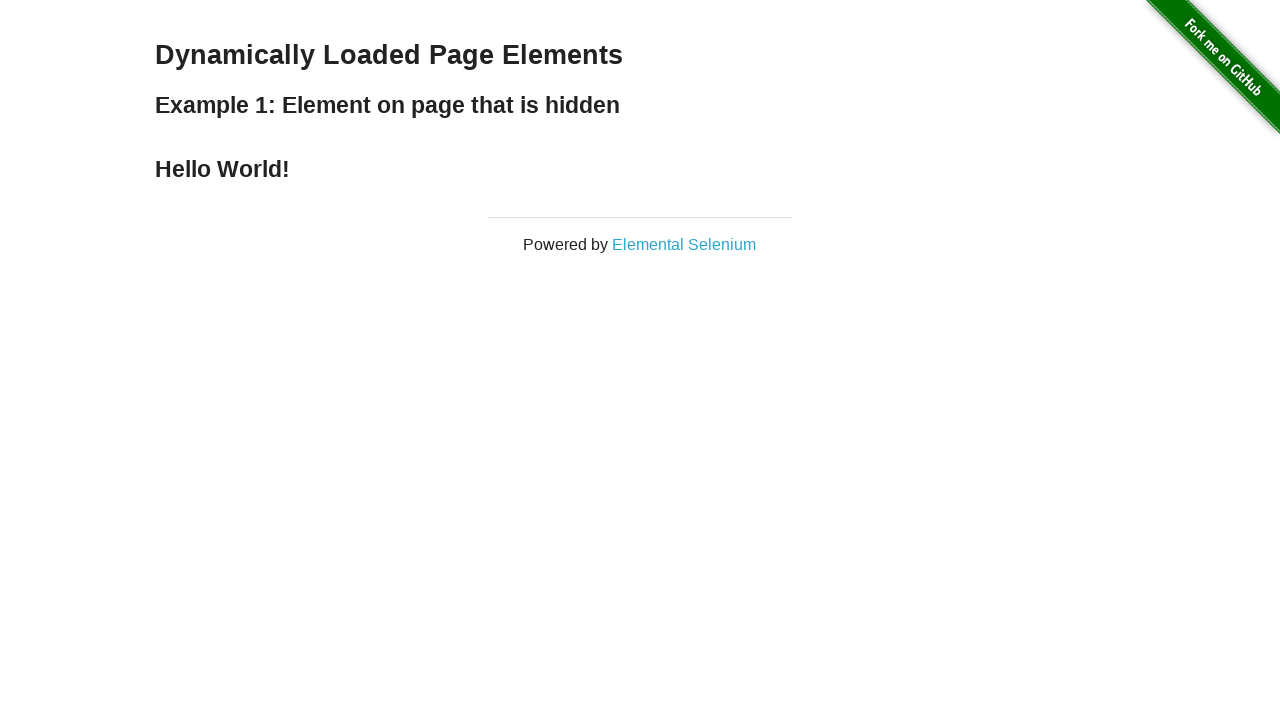

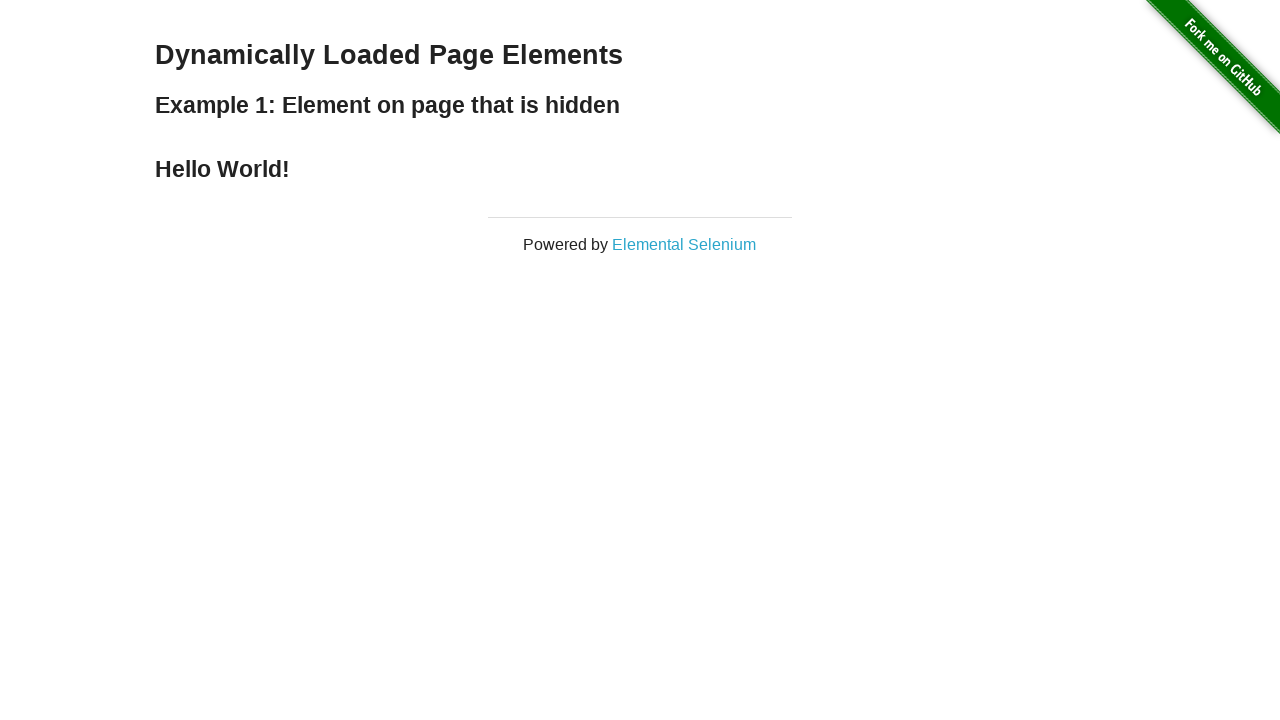